Tests alert handling functionality by triggering an alert dialog and accepting it

Starting URL: https://demo.automationtesting.in/Alerts.html

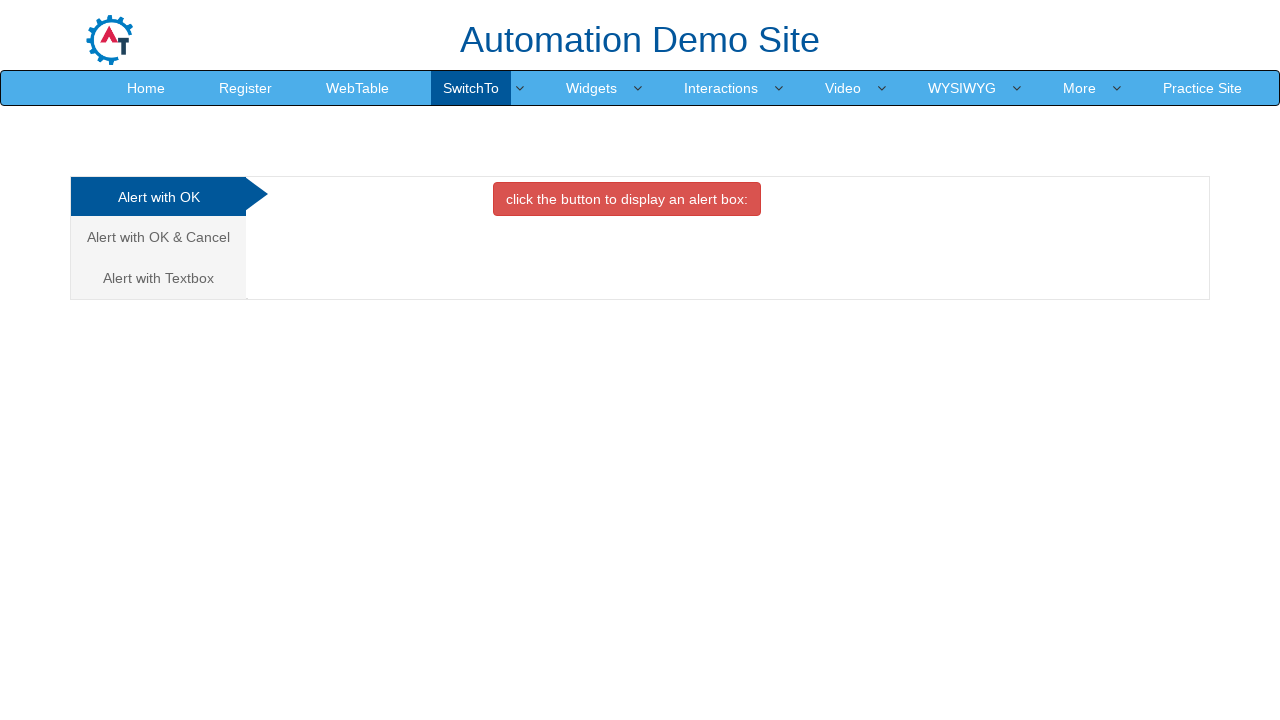

Clicked button to trigger alert dialog at (627, 199) on button[onclick='alertbox()']
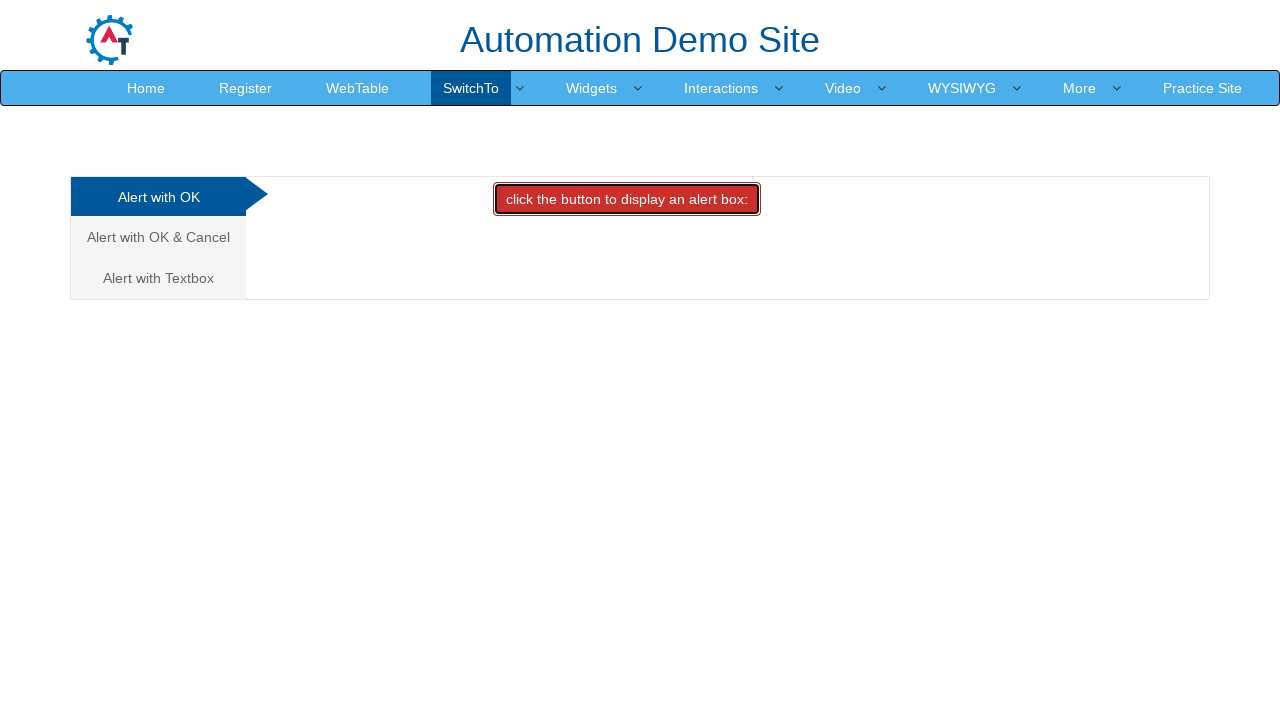

Set up dialog handler to accept alerts
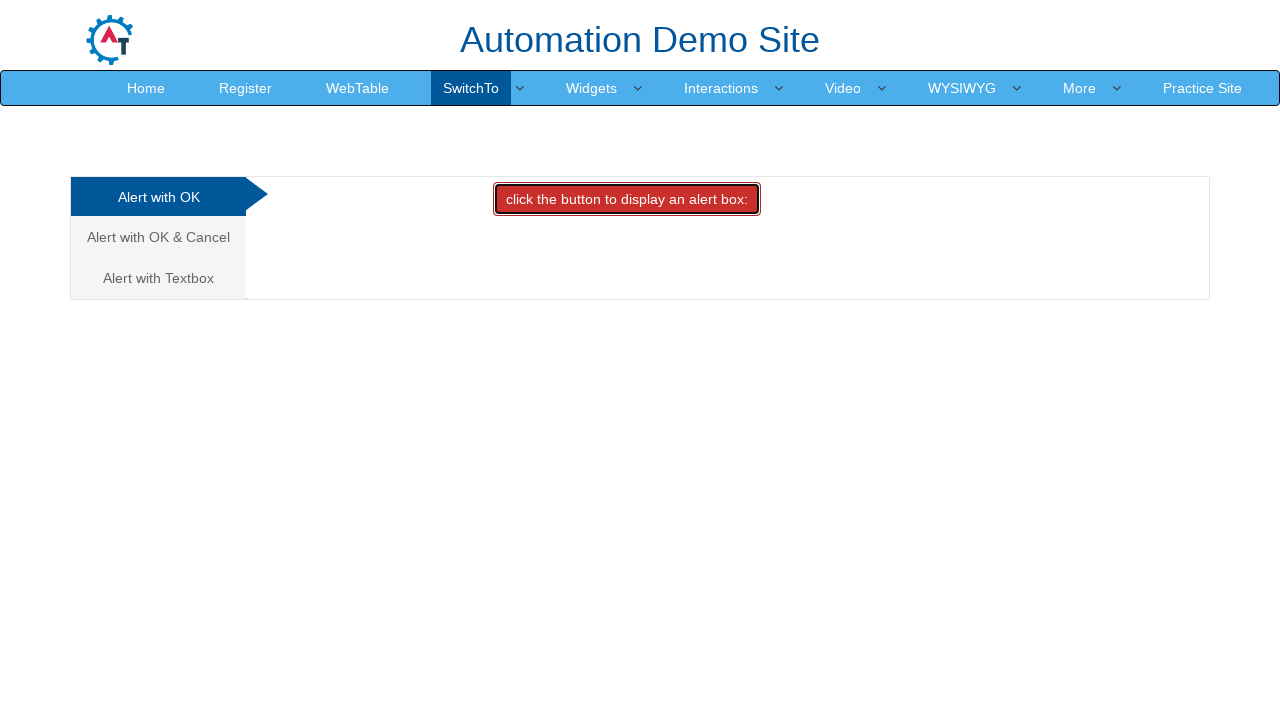

Clicked button to trigger alert again and verify handler works at (627, 199) on button[onclick='alertbox()']
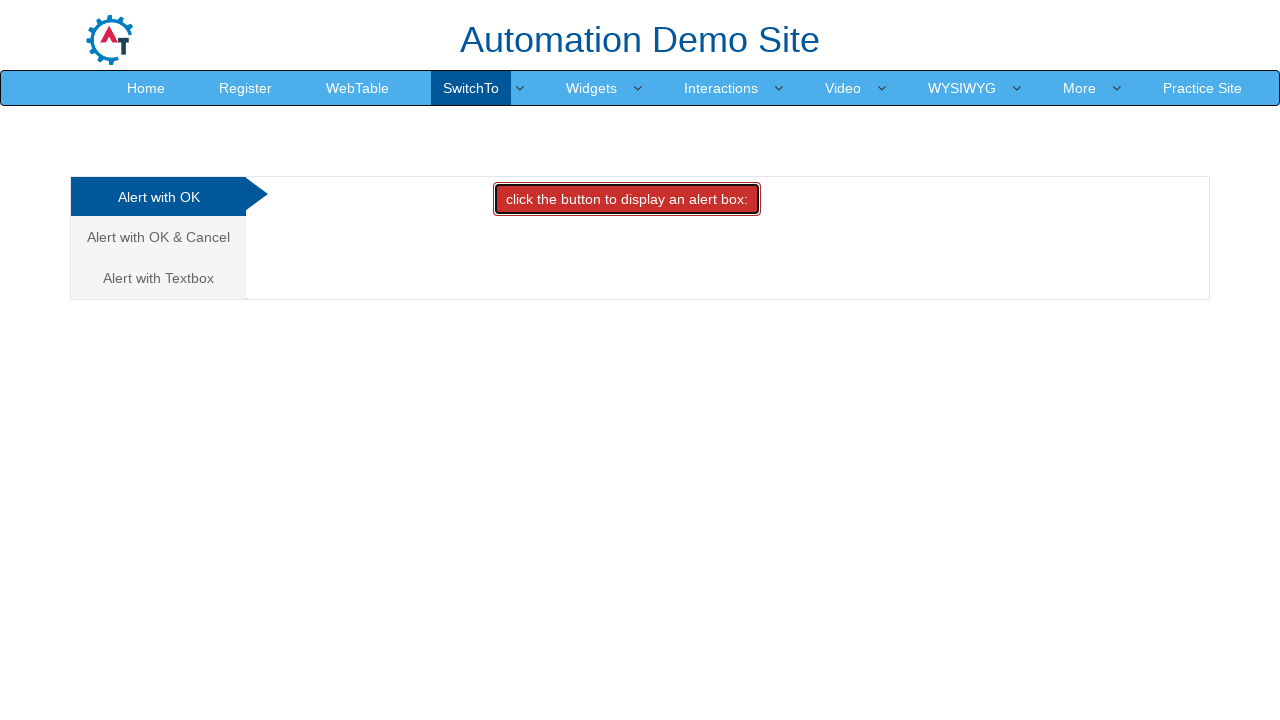

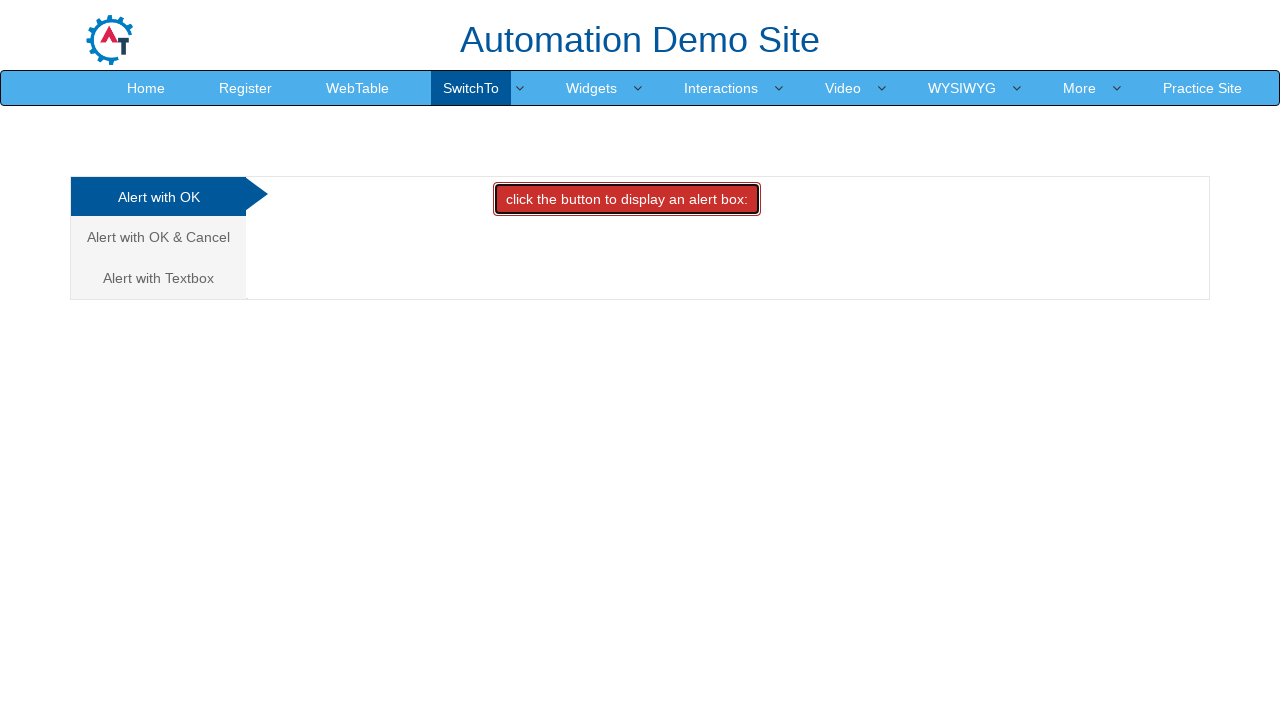